Tests a progress bar widget by clicking the start button and waiting for the progress to complete (indicated by the reset button appearing).

Starting URL: https://demoqa.com/progress-bar

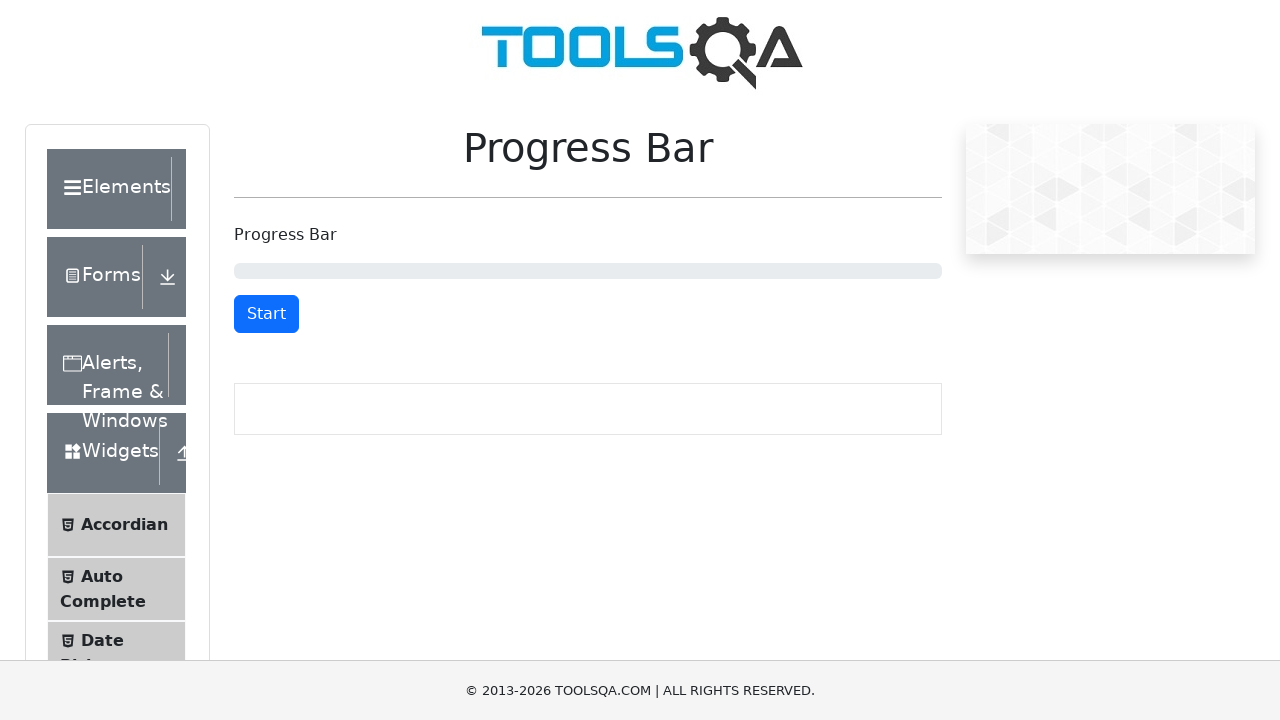

Clicked the start button to begin progress bar at (266, 314) on xpath=//*[@id='startStopButton']
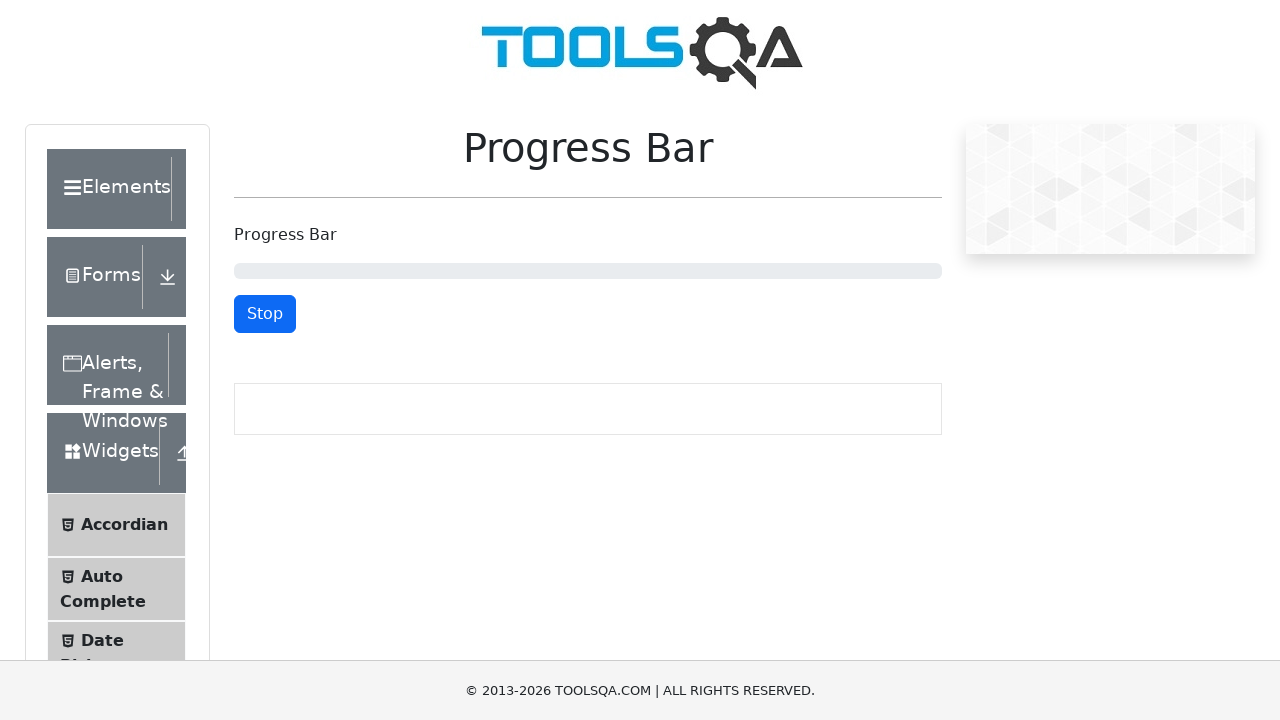

Waited for reset button to appear, indicating progress completed
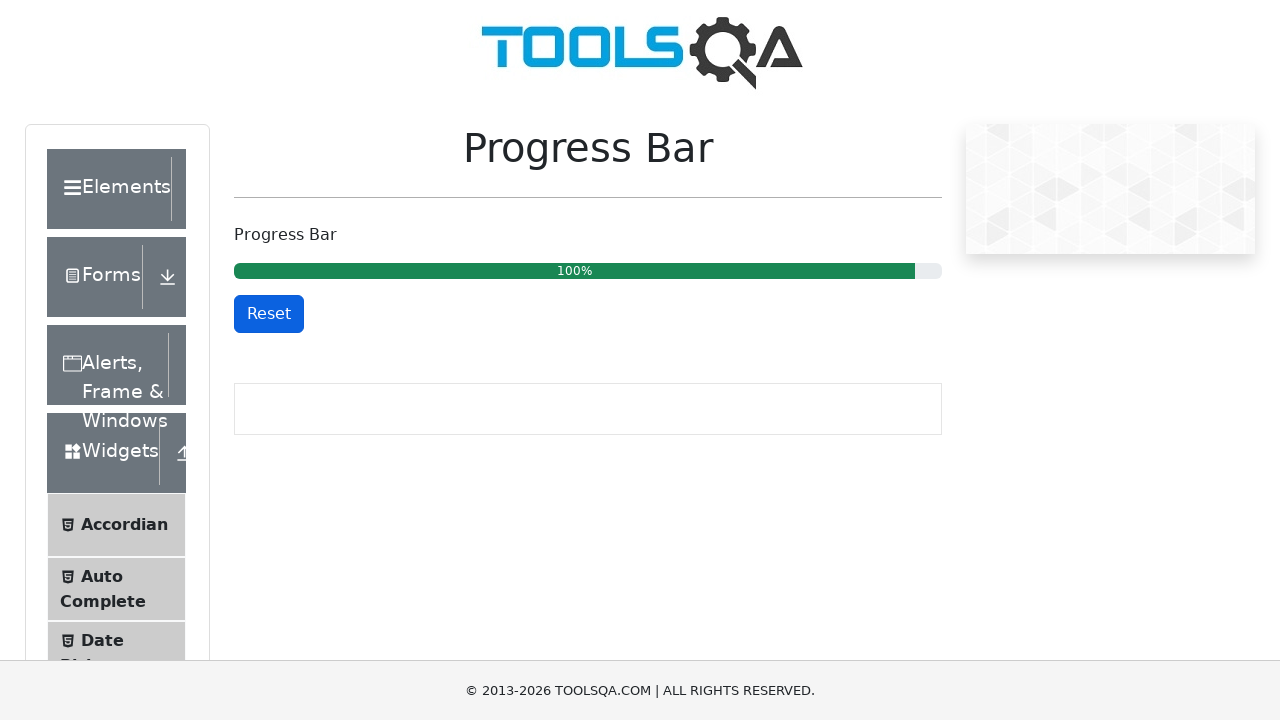

Retrieved progress bar text content
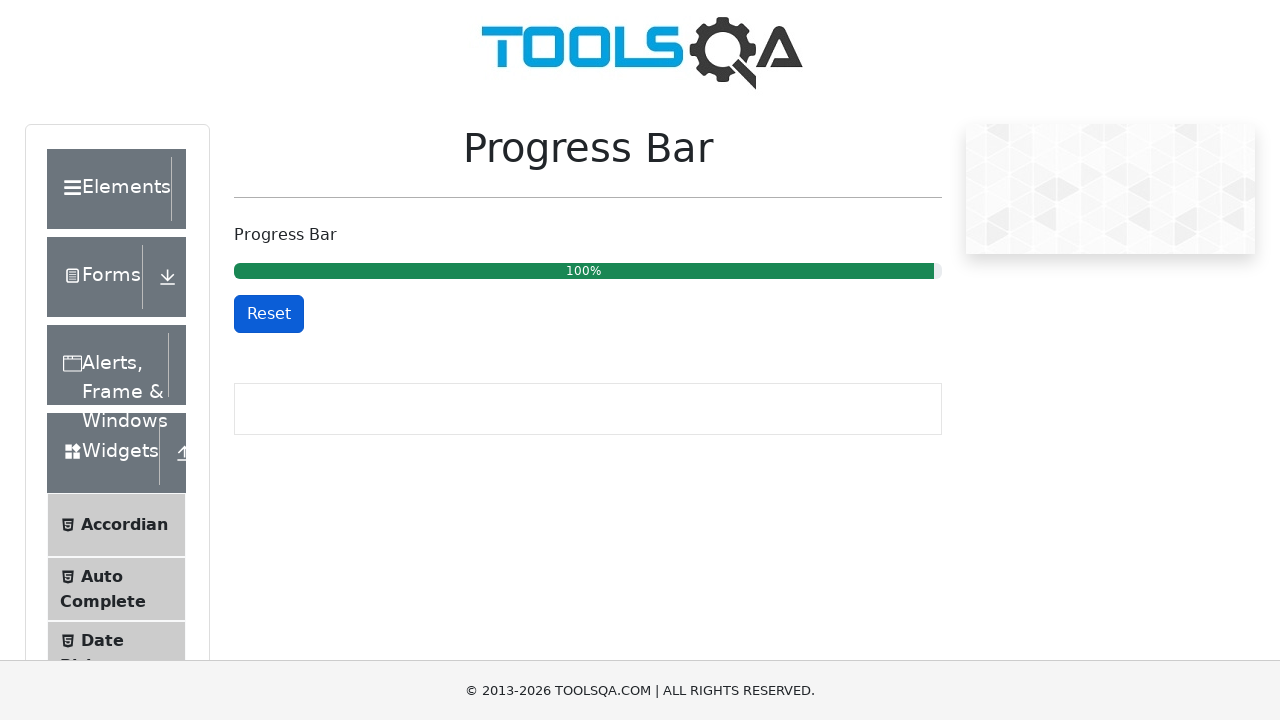

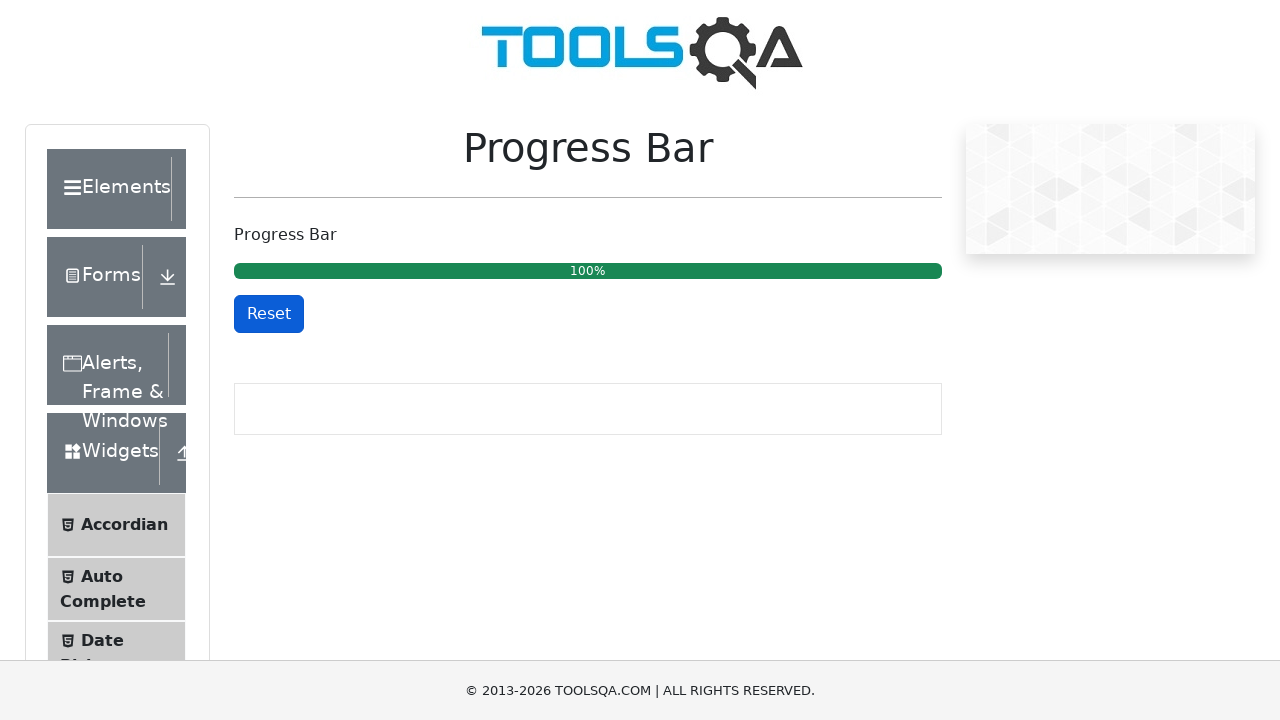